Tests right-click functionality by performing a right-click on a button and verifying the success message appears with correct text

Starting URL: https://demoqa.com/buttons

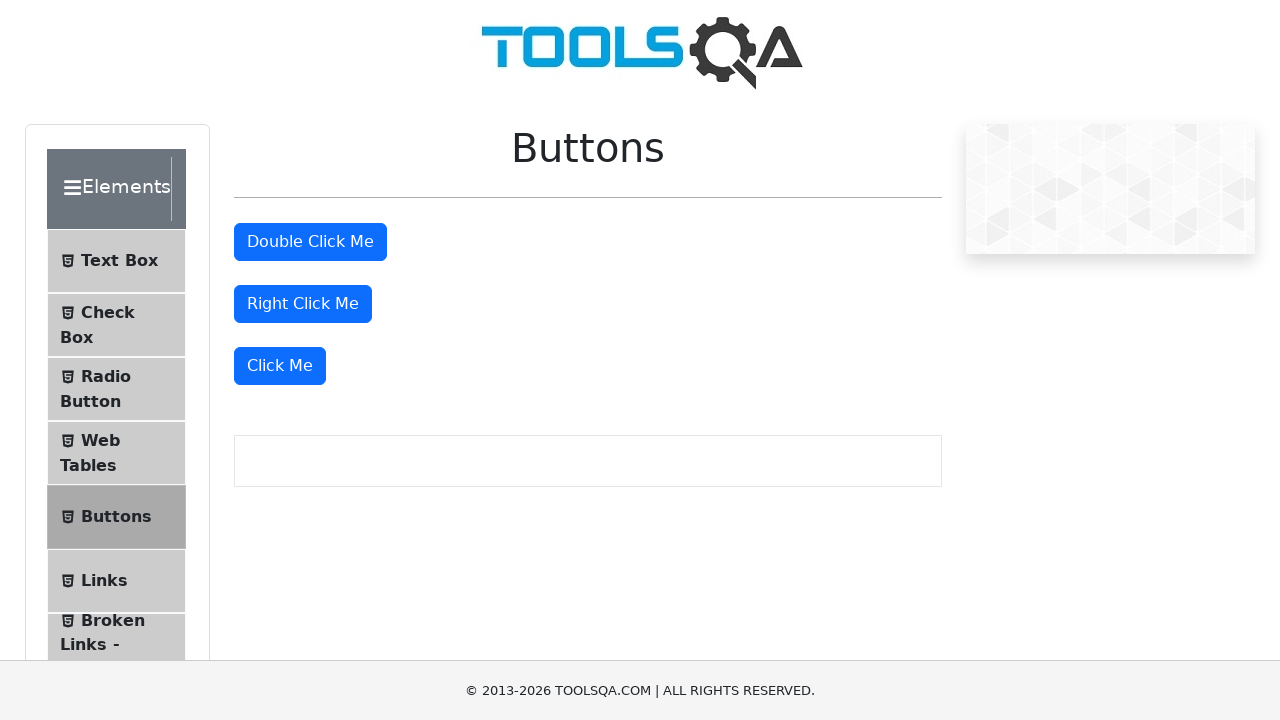

Right-clicked on the right-click button at (303, 304) on #rightClickBtn
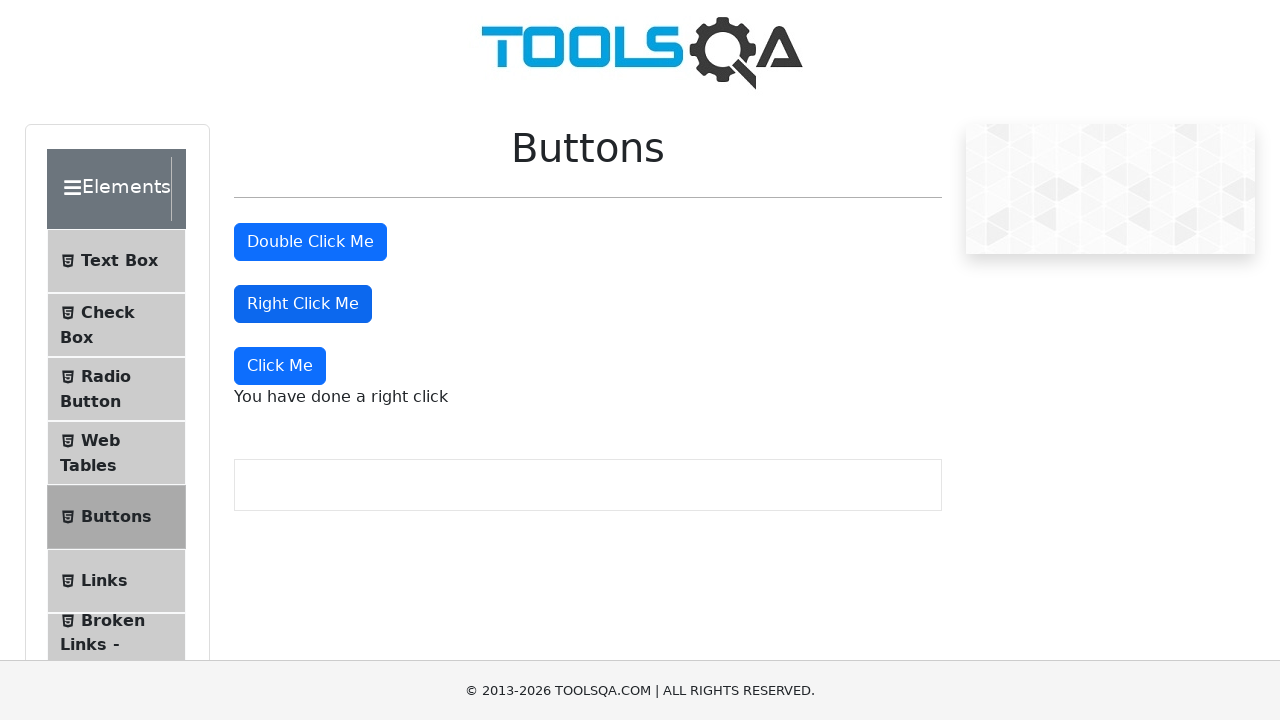

Right-click success message appeared
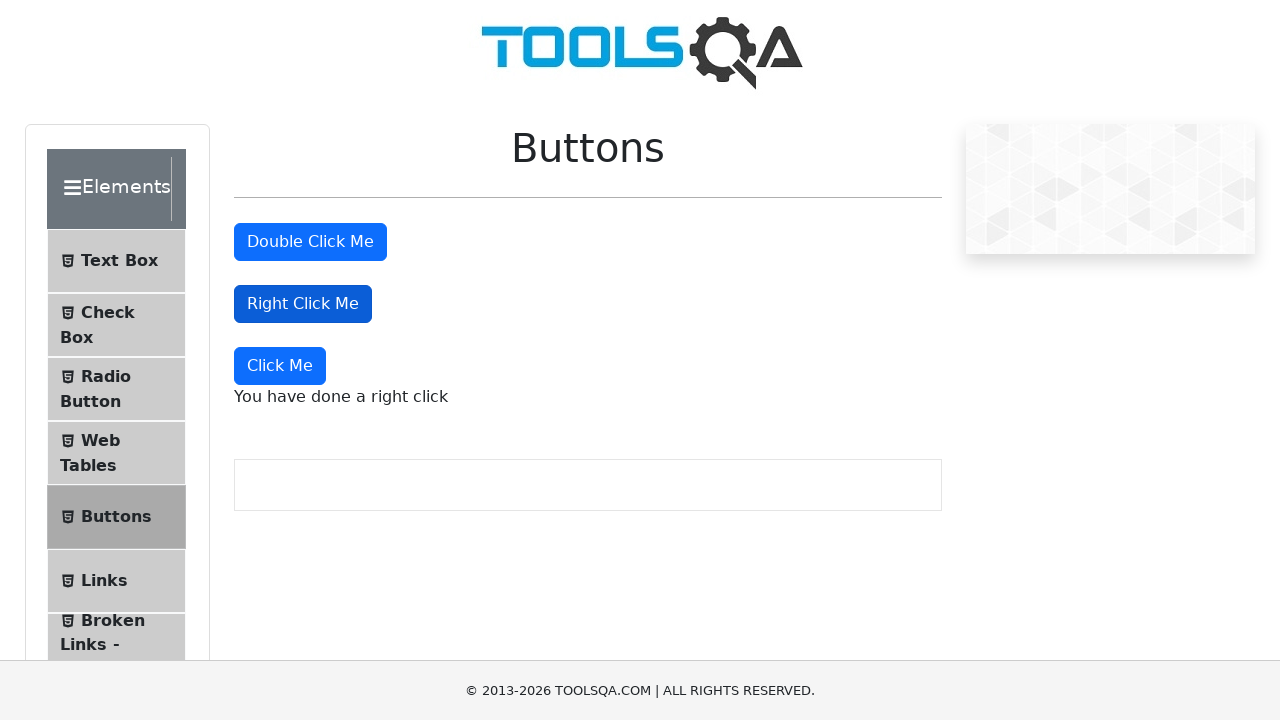

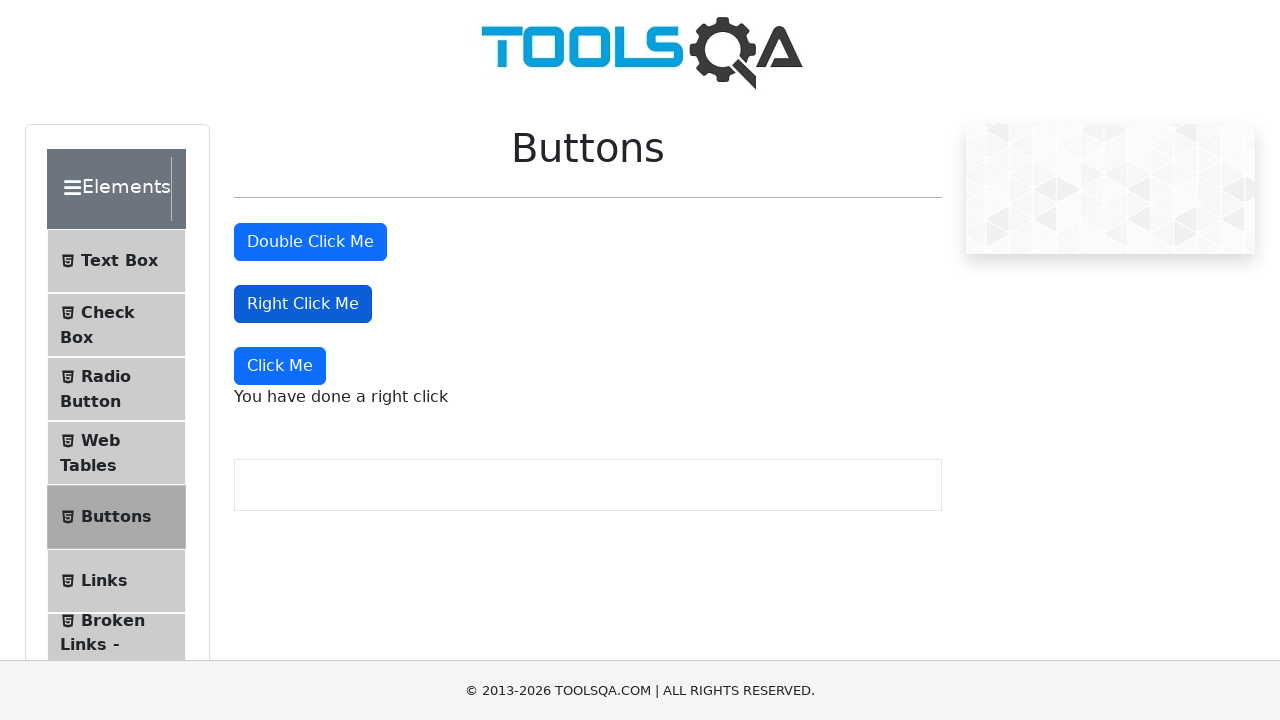